Tests form input functionality by clearing a text field and entering a name value on the LetCode edit page

Starting URL: https://letcode.in/edit

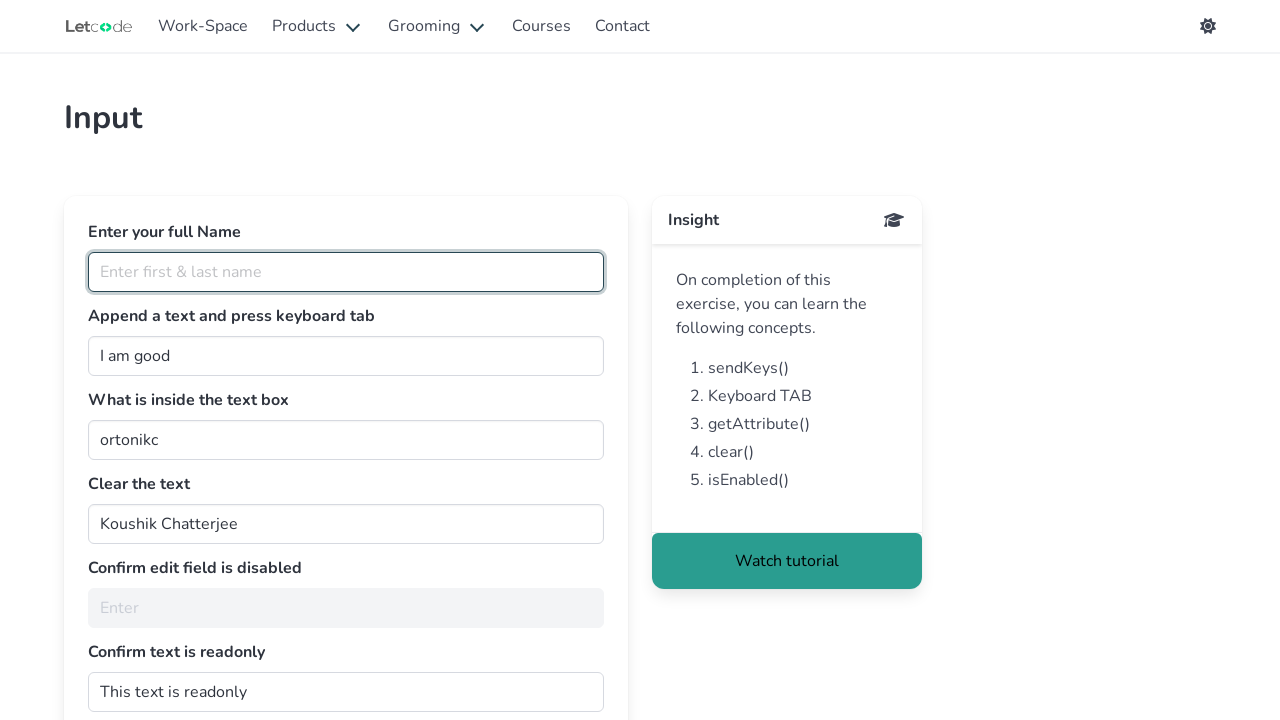

Cleared the full name text field on #fullName
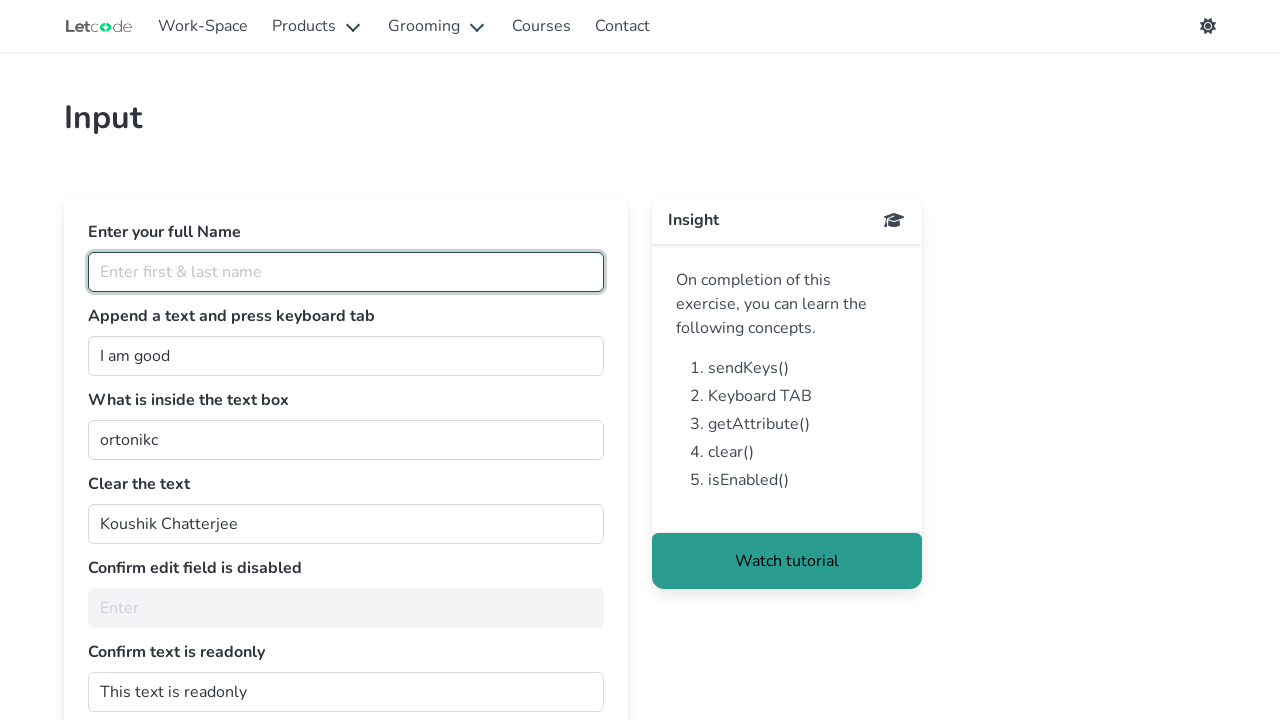

Entered 'anusdeen' in the full name field on #fullName
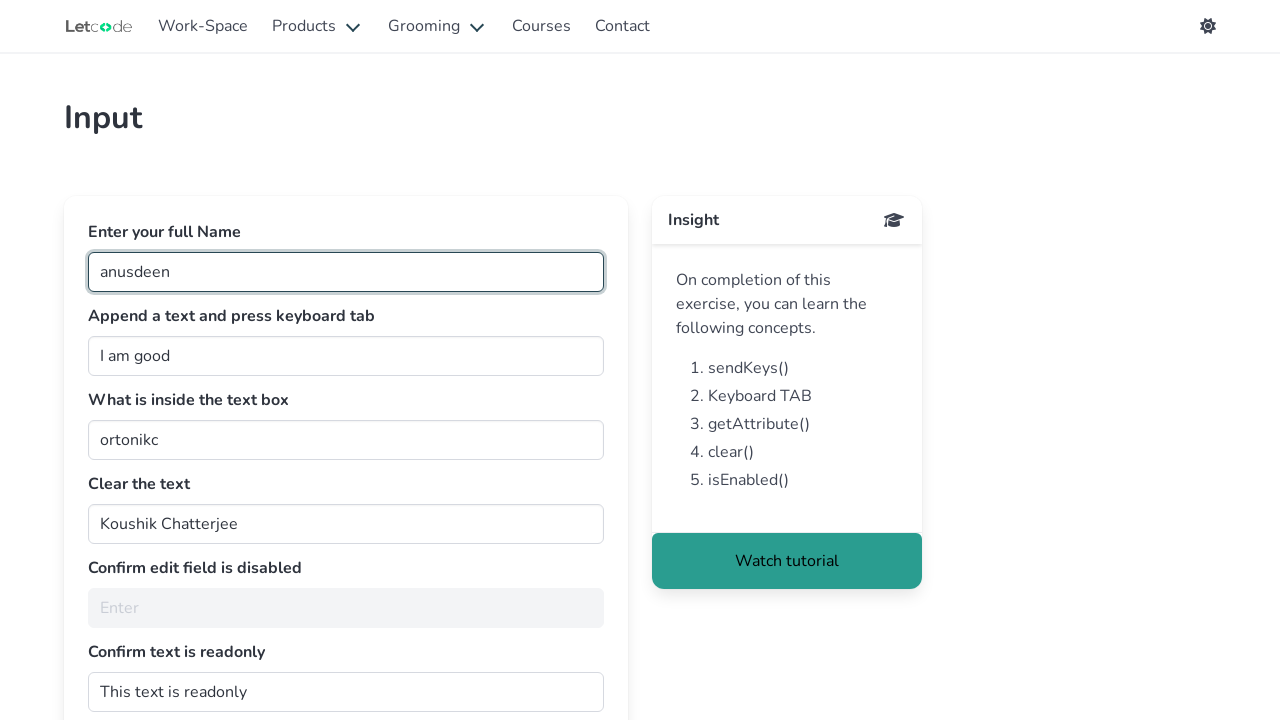

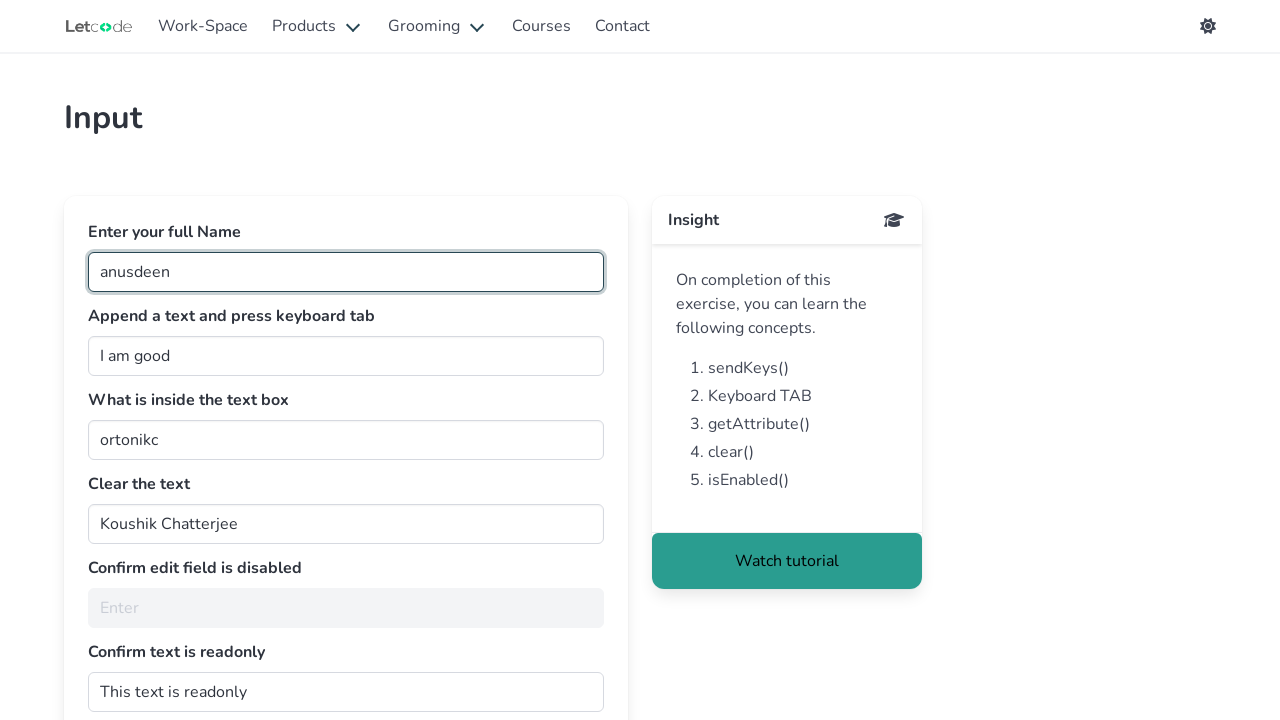